Navigates to Coding Dojo website and locates the main navigation container element

Starting URL: https://www.codingdojo.com/

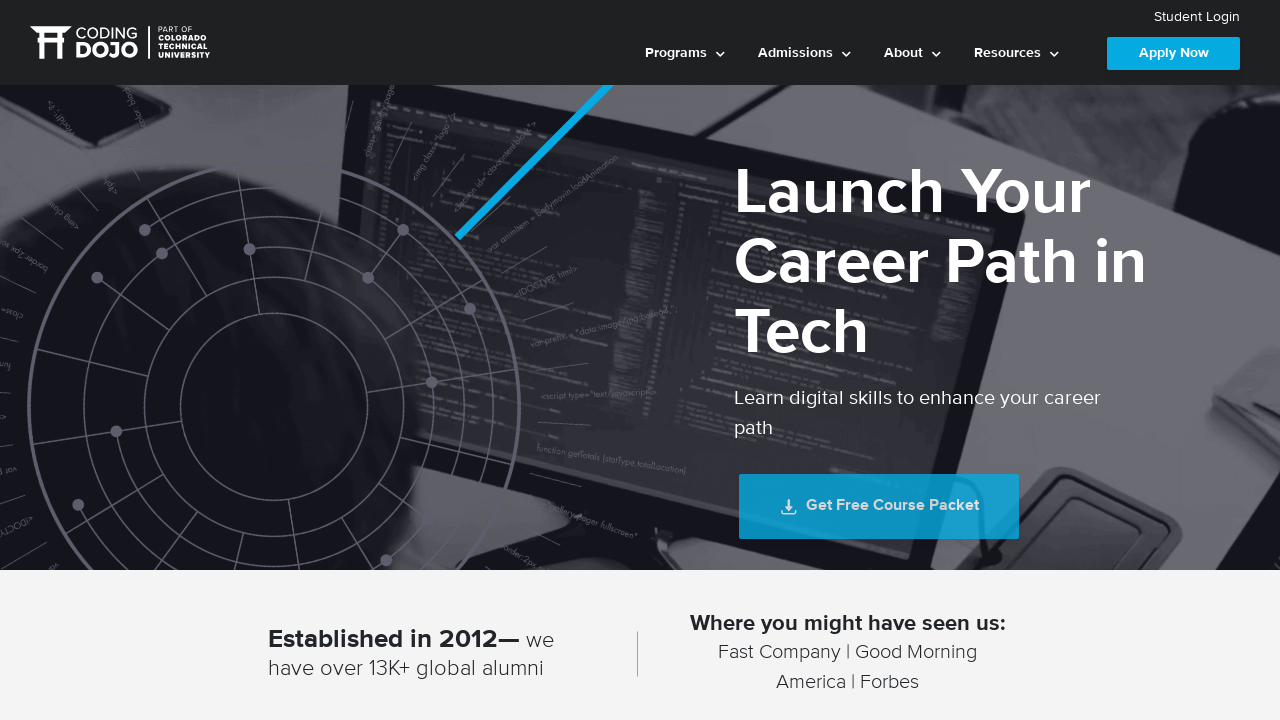

Waited for main navigation container to load
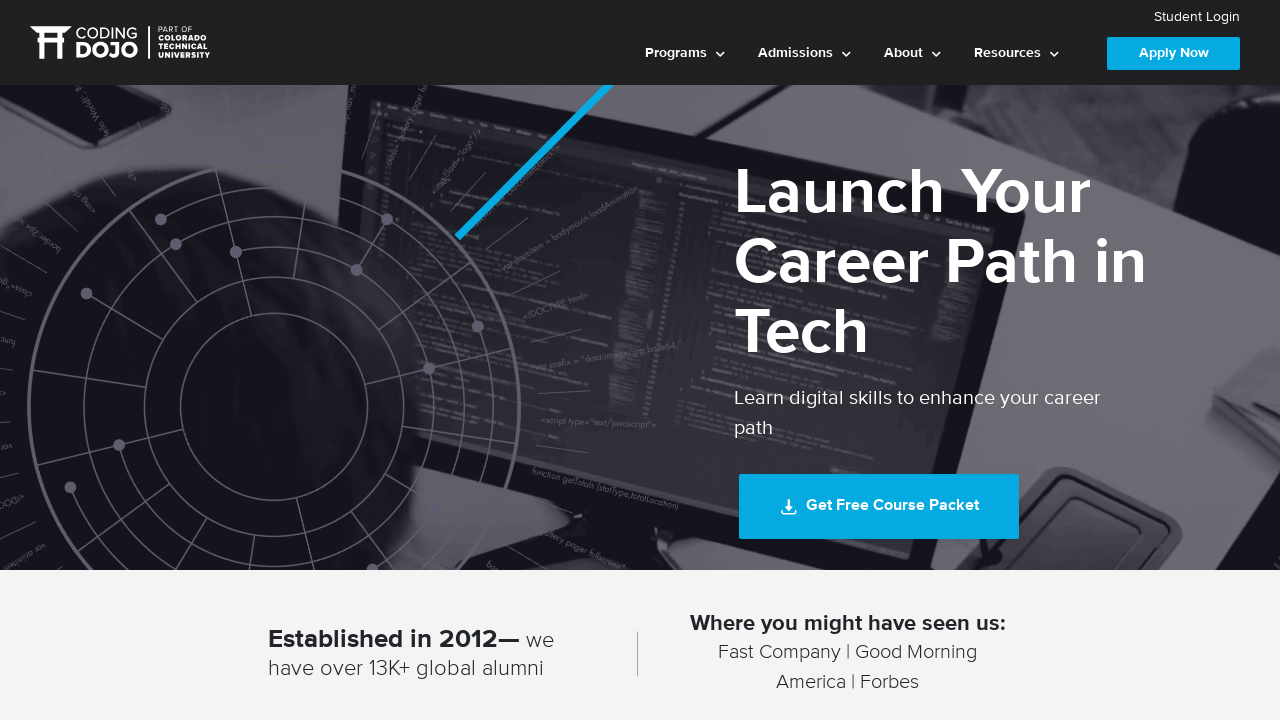

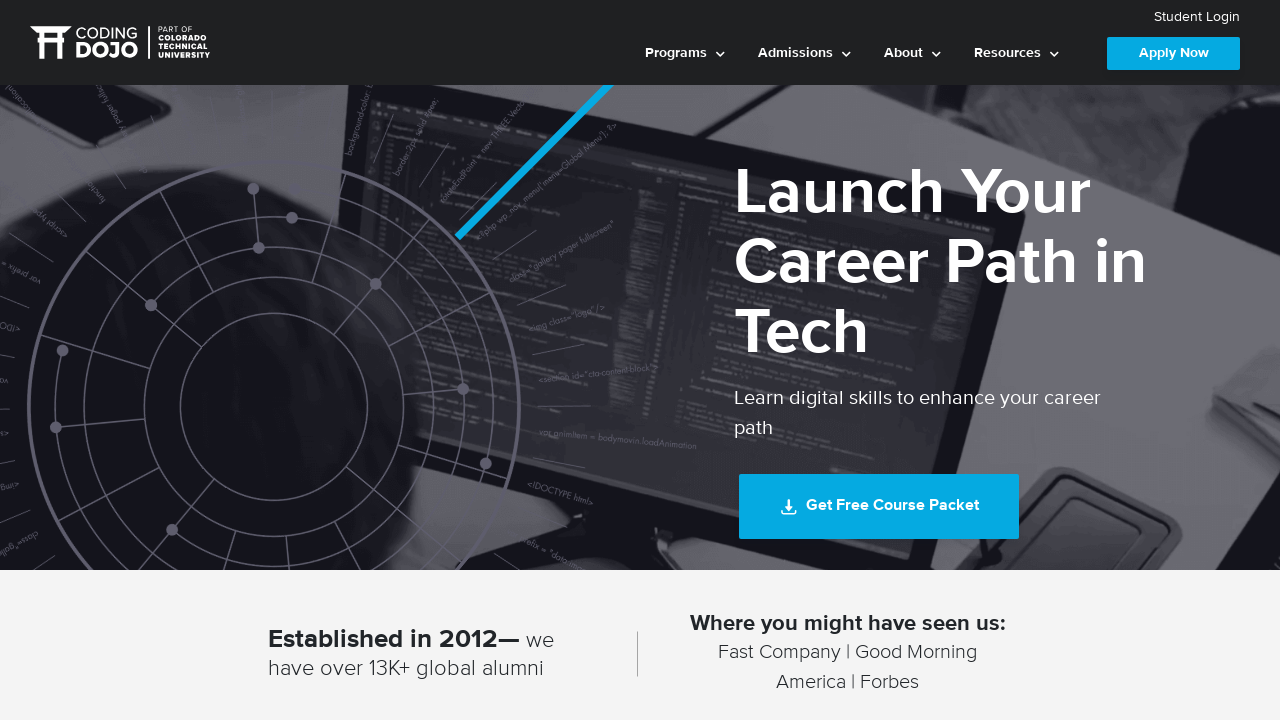